Tests filling textbox form fields on DemoQA by entering name, email, current address, and permanent address into their respective input fields

Starting URL: https://demoqa.com/text-box

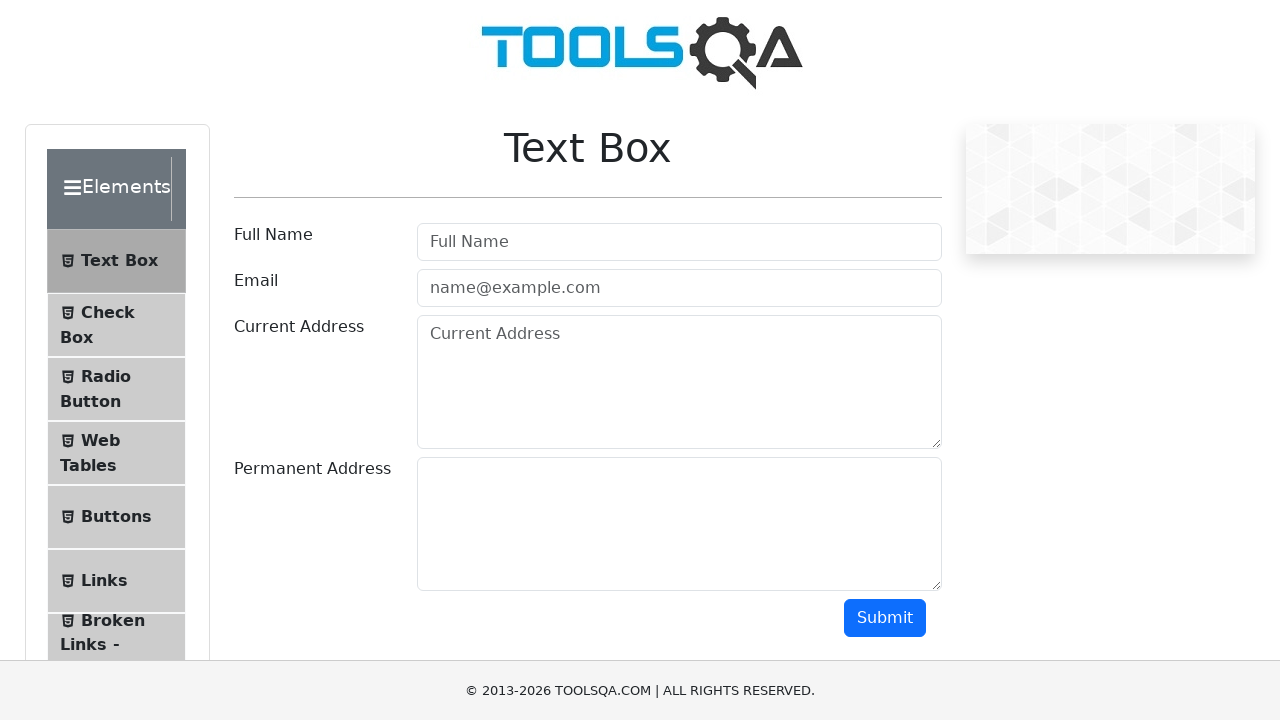

Filled name field with 'Your Name' on #userName
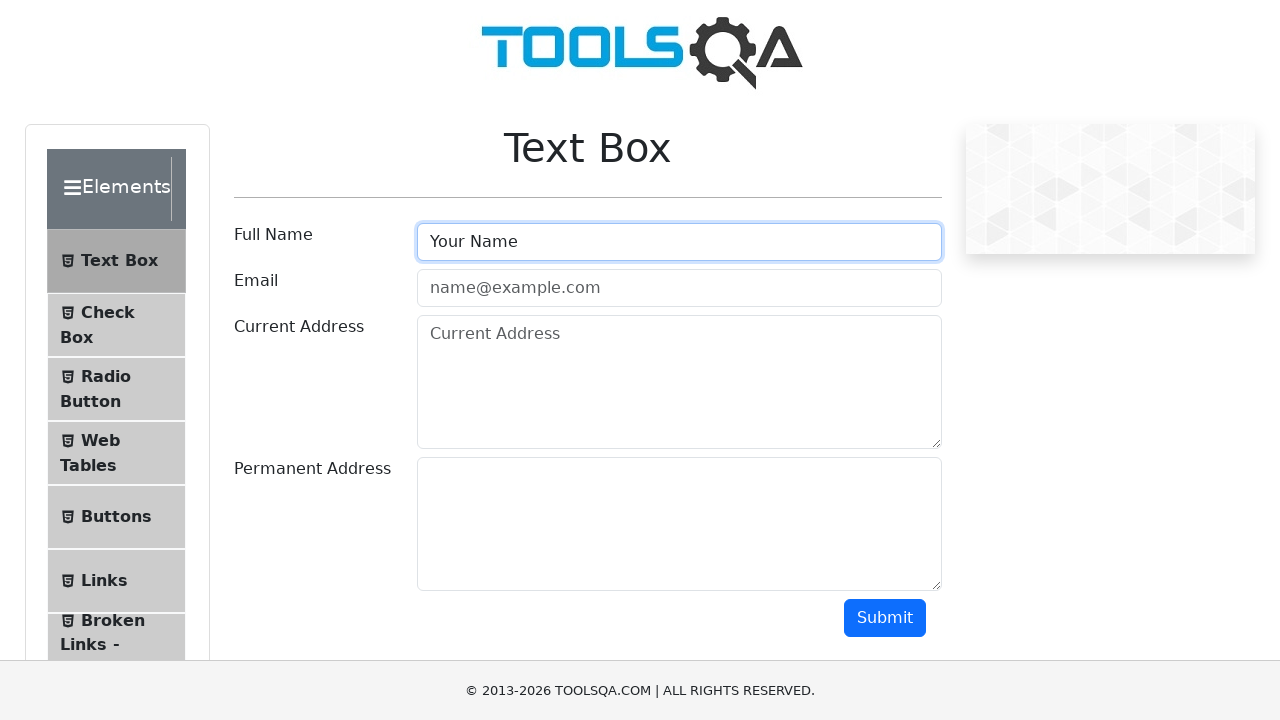

Filled email field with 'your.name@yourdomain.com' on #userEmail
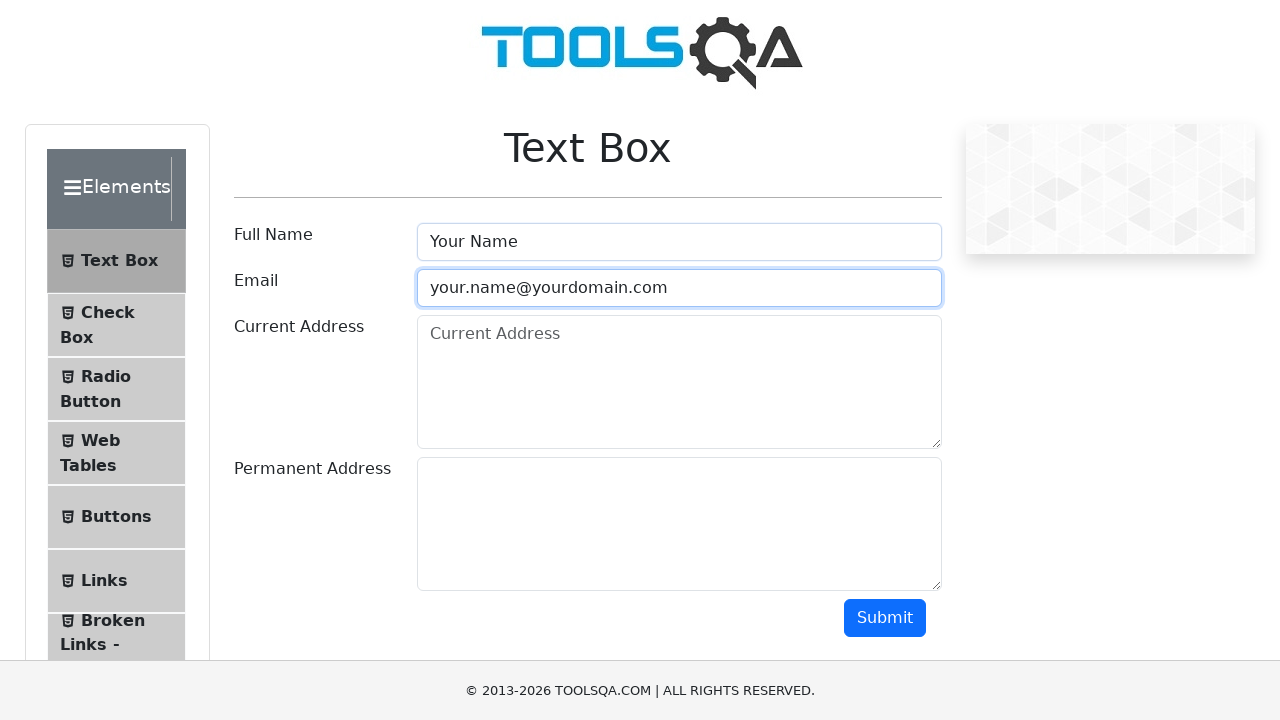

Filled current address field with multiline address on #currentAddress
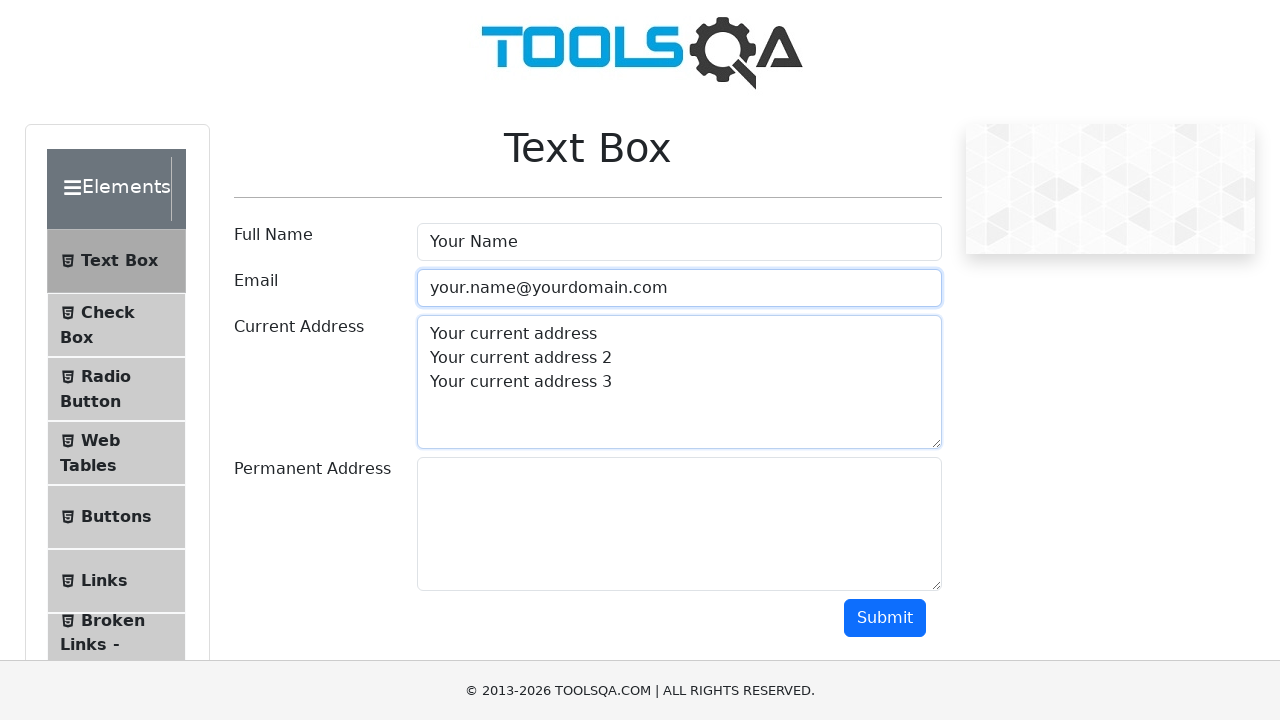

Filled permanent address field with multiline address on #permanentAddress
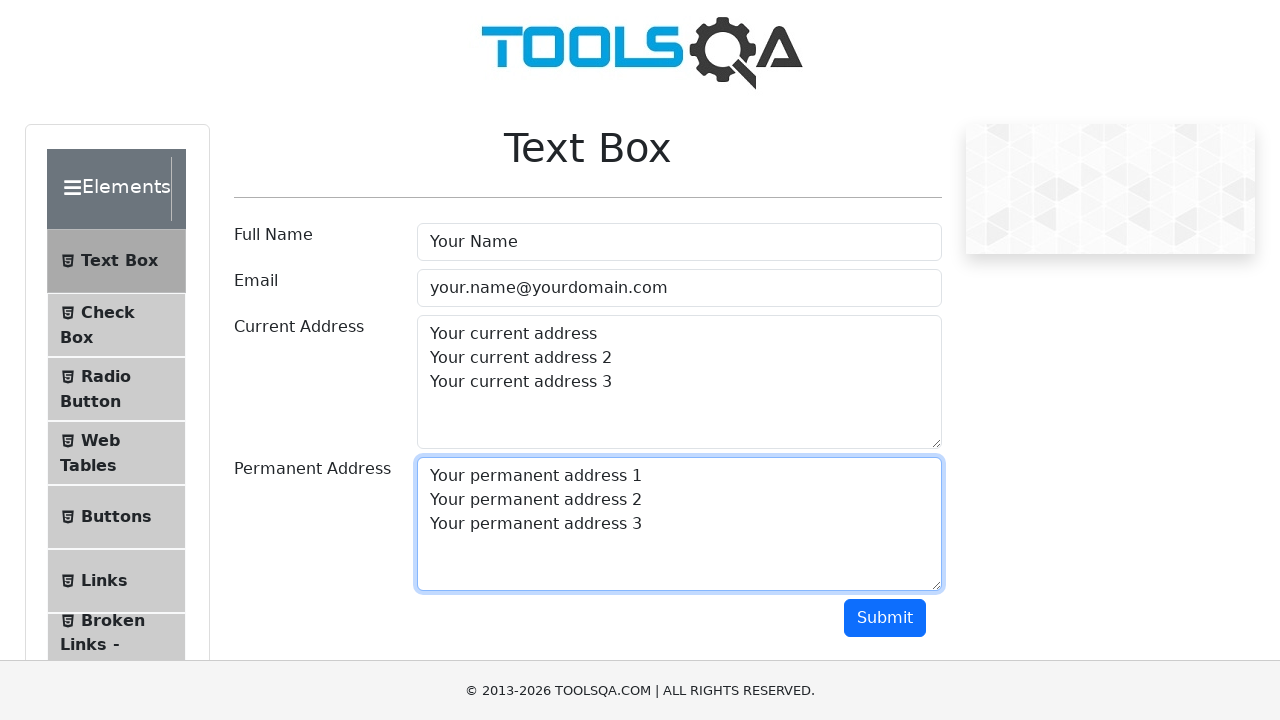

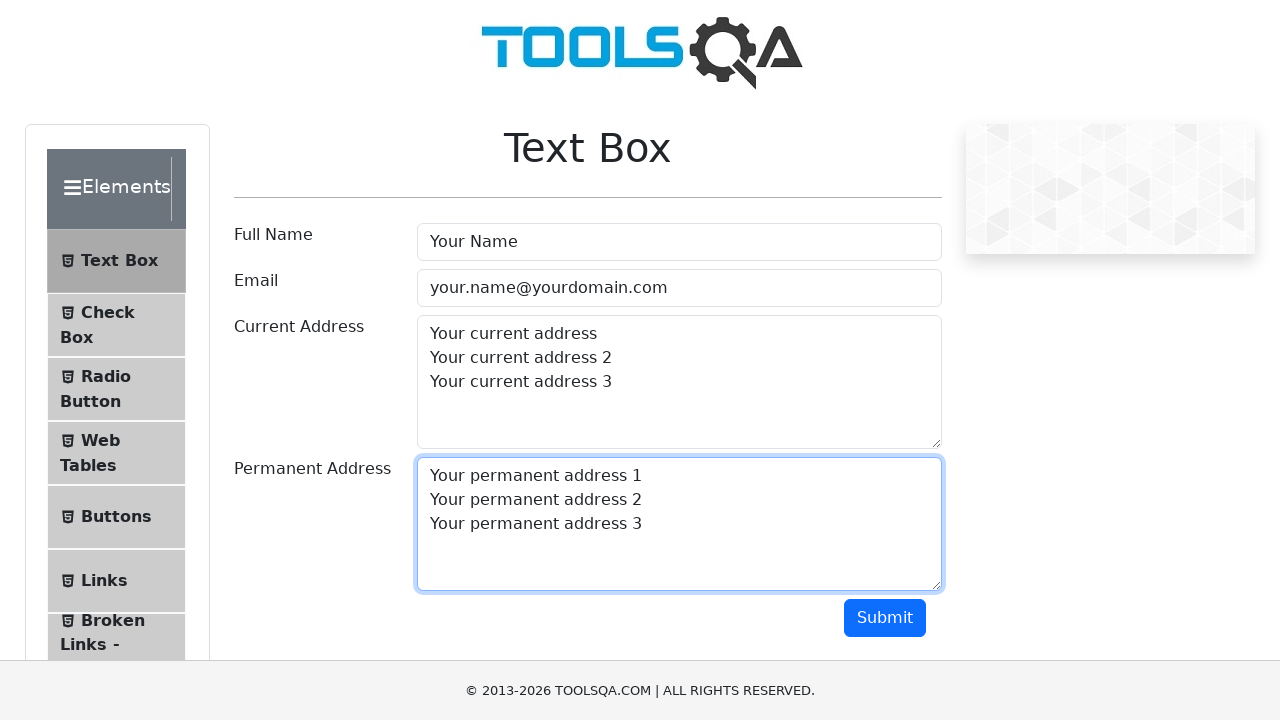